Tests drag and drop functionality by navigating to Drag and Drop page and dragging column A to column B, verifying the columns swap positions

Starting URL: http://the-internet.herokuapp.com

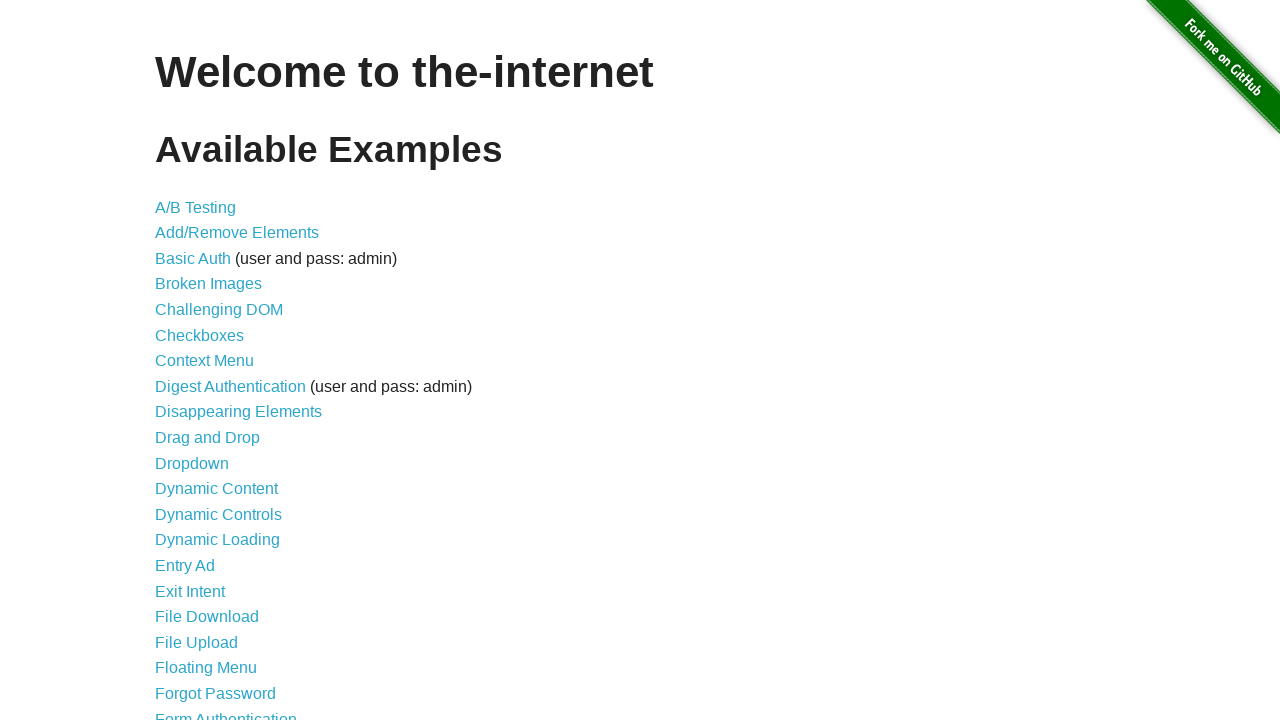

Clicked on Drag and Drop link at (208, 438) on text=Drag and Drop
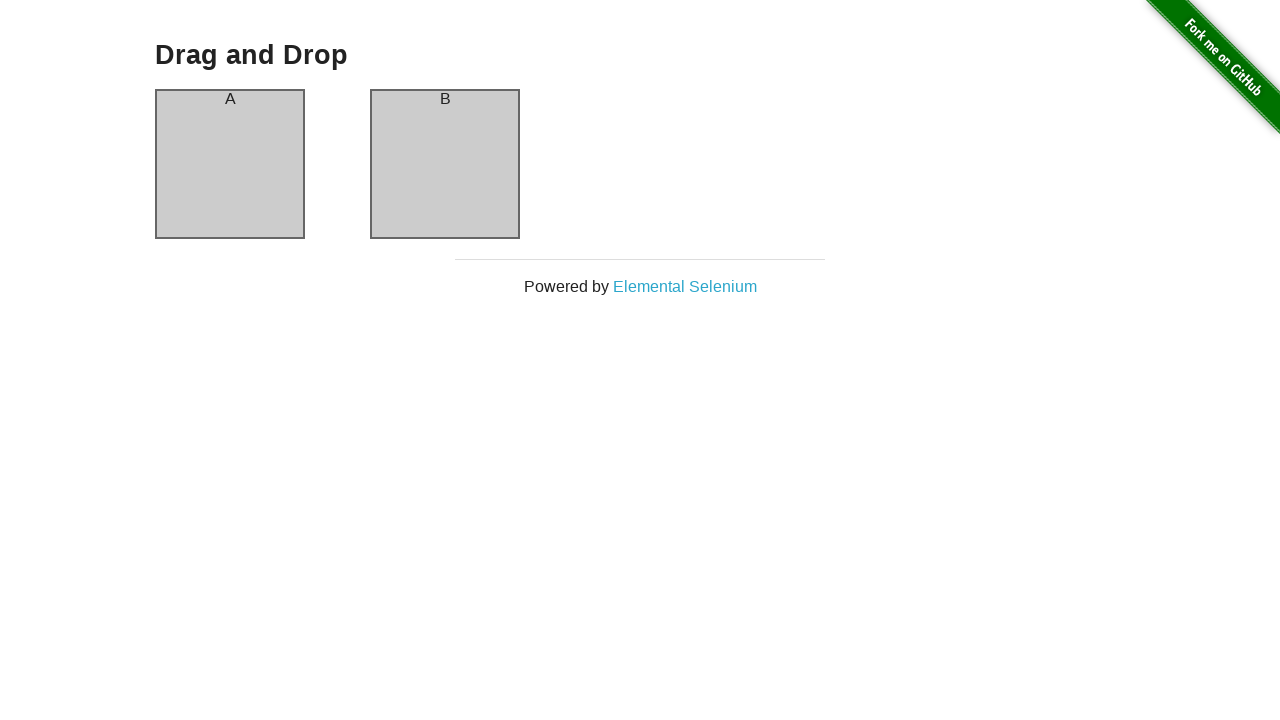

Column A loaded
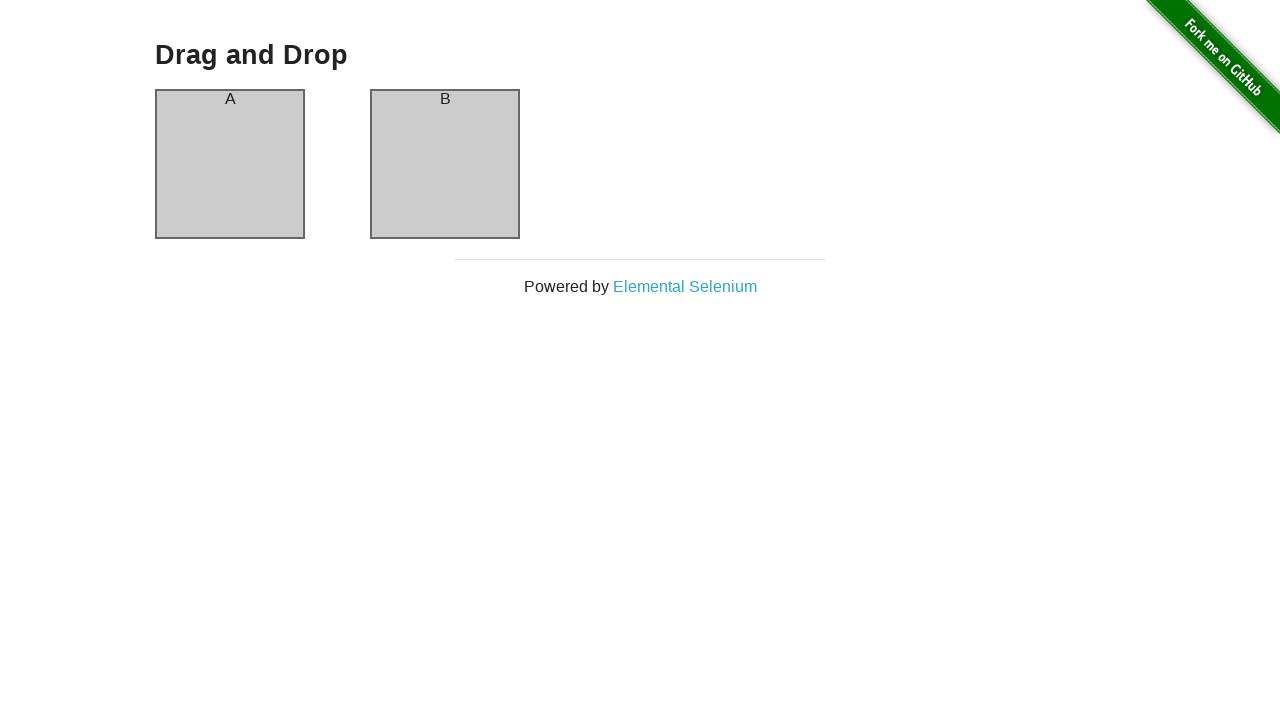

Column B loaded
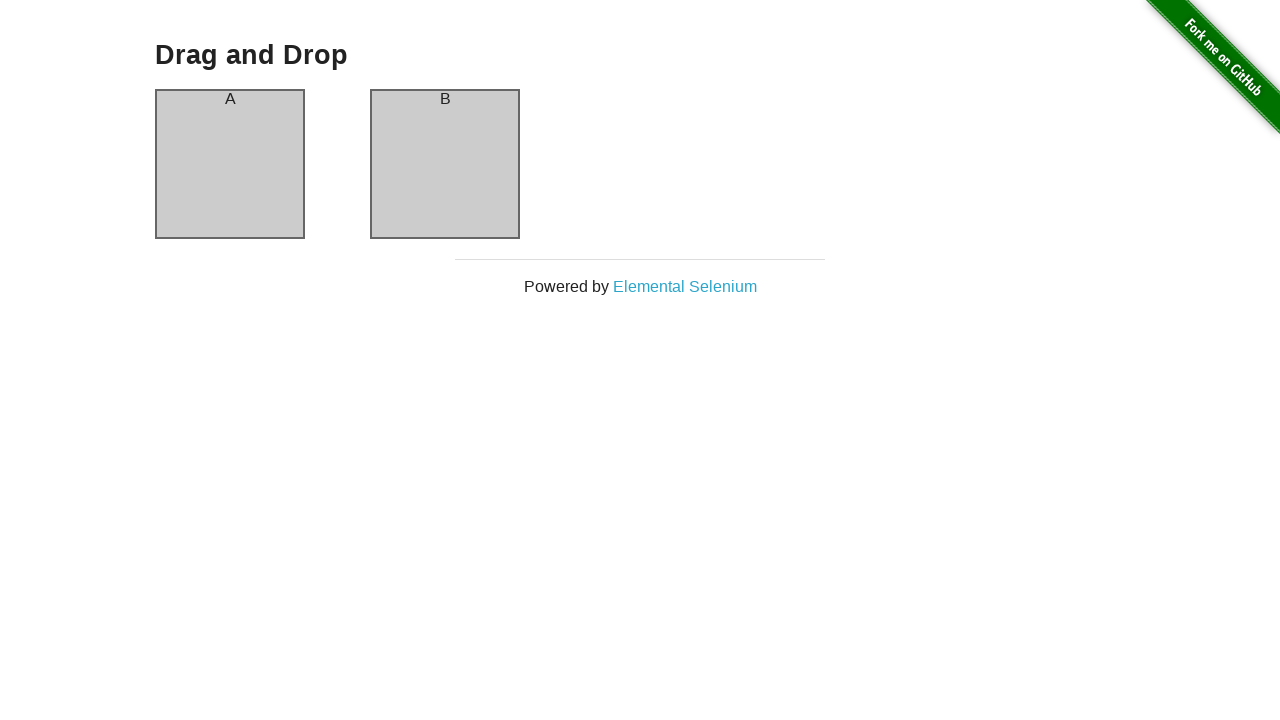

Located source (Column A) and target (Column B) elements
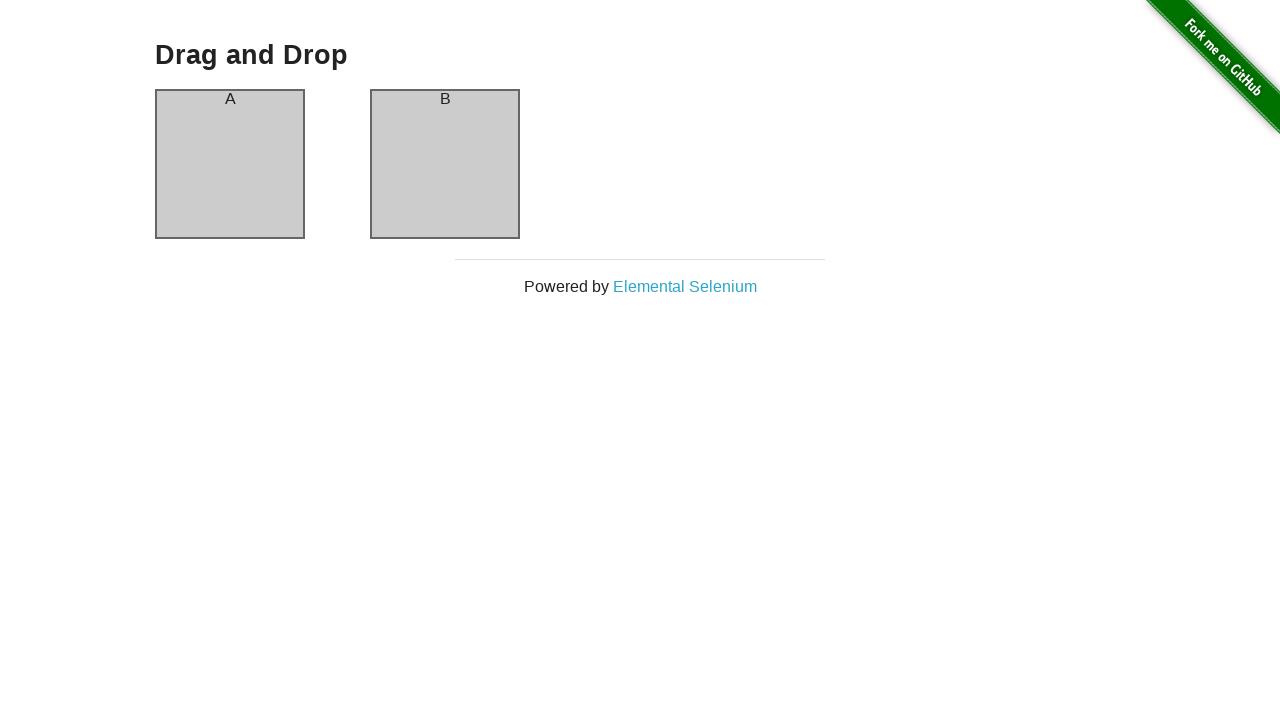

Dragged Column A to Column B at (445, 164)
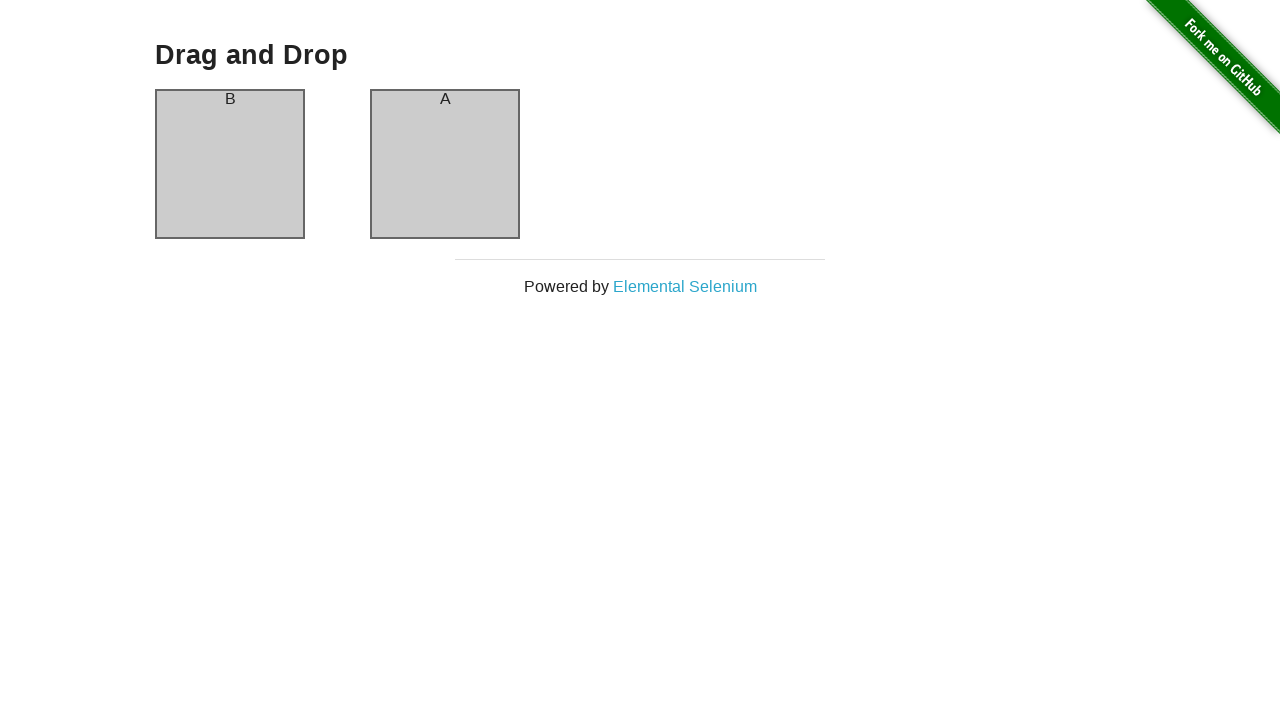

Verified Column A header now shows 'B'
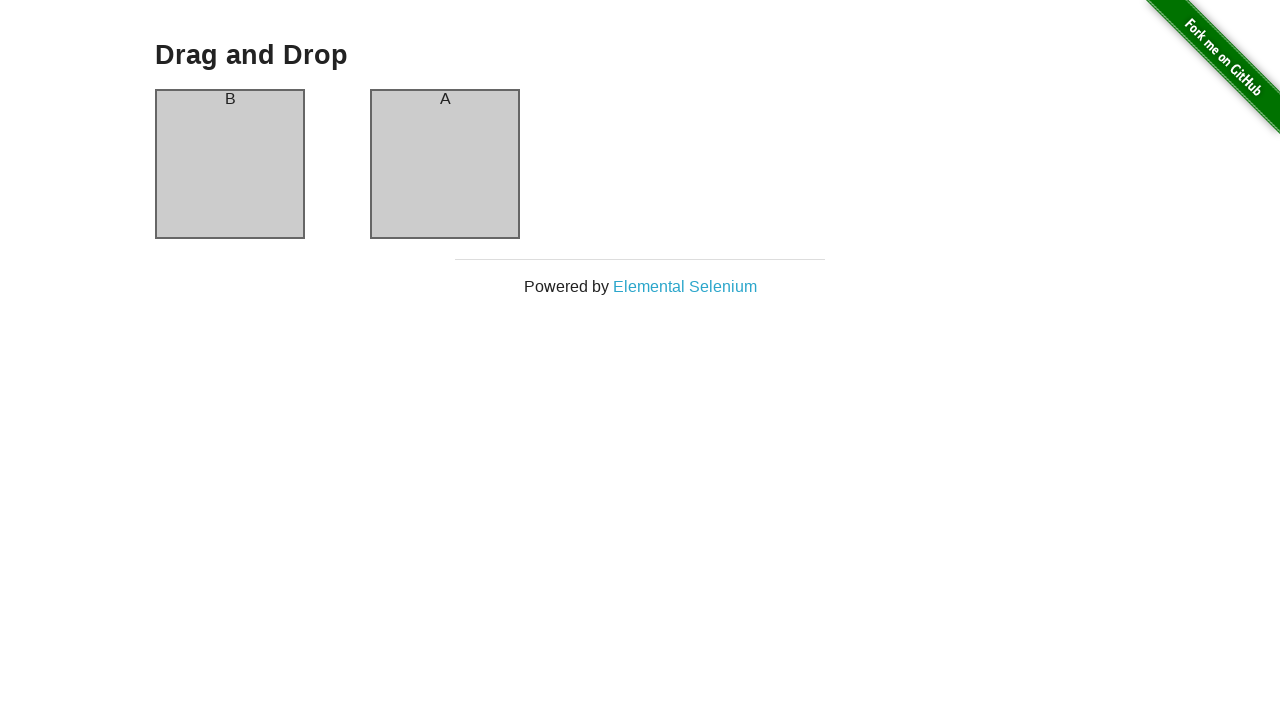

Verified Column B header now shows 'A' - columns successfully swapped
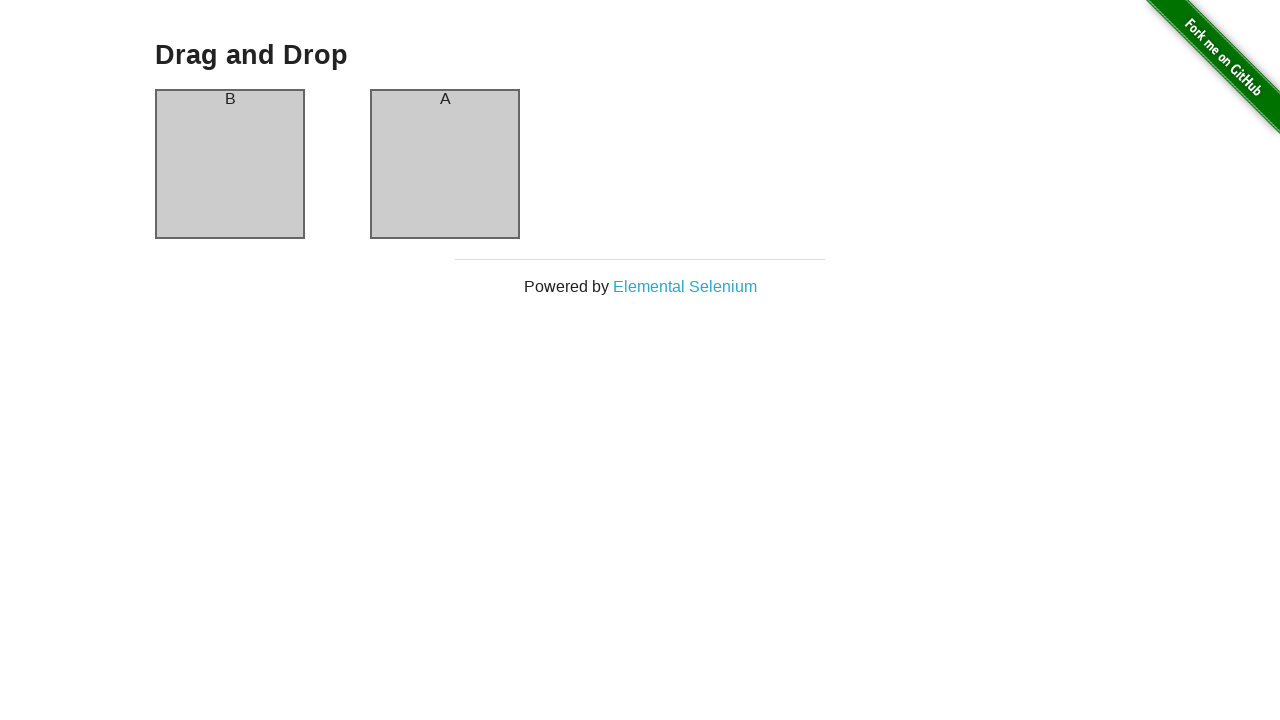

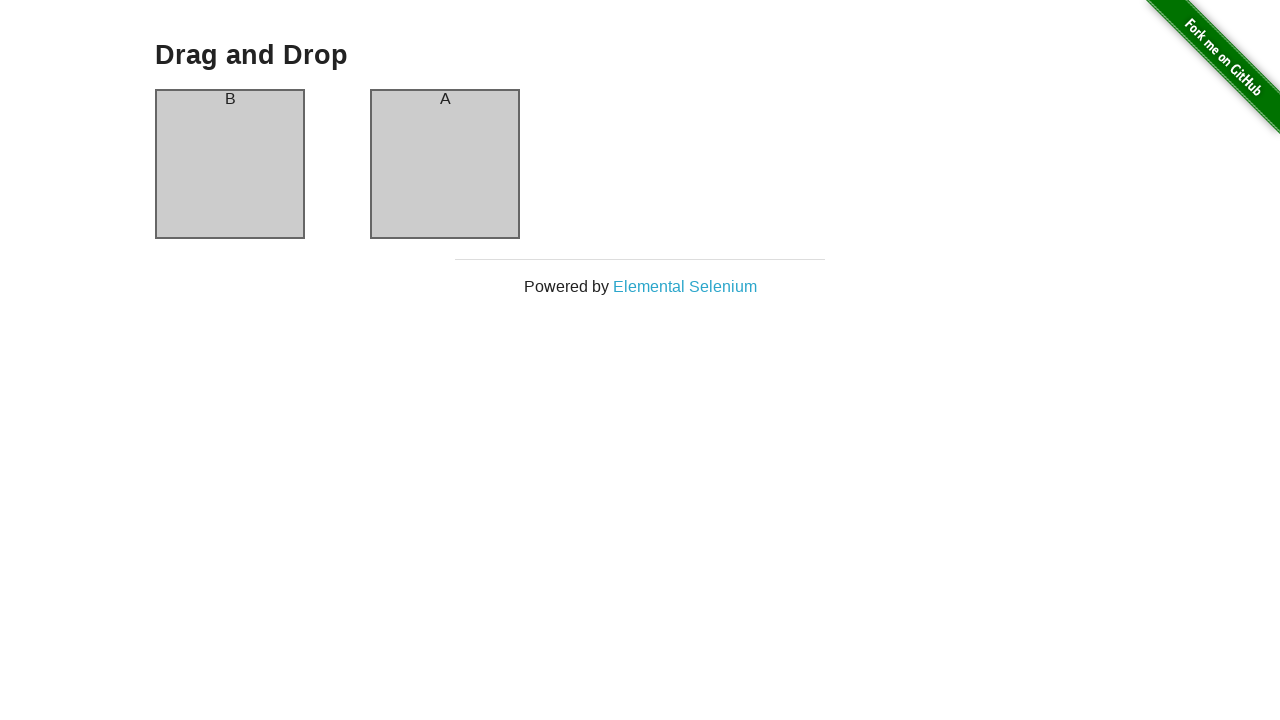